Navigates to an automation practice page and verifies that checkbox elements are present on the page by locating all checkbox inputs.

Starting URL: https://rahulshettyacademy.com/AutomationPractice/

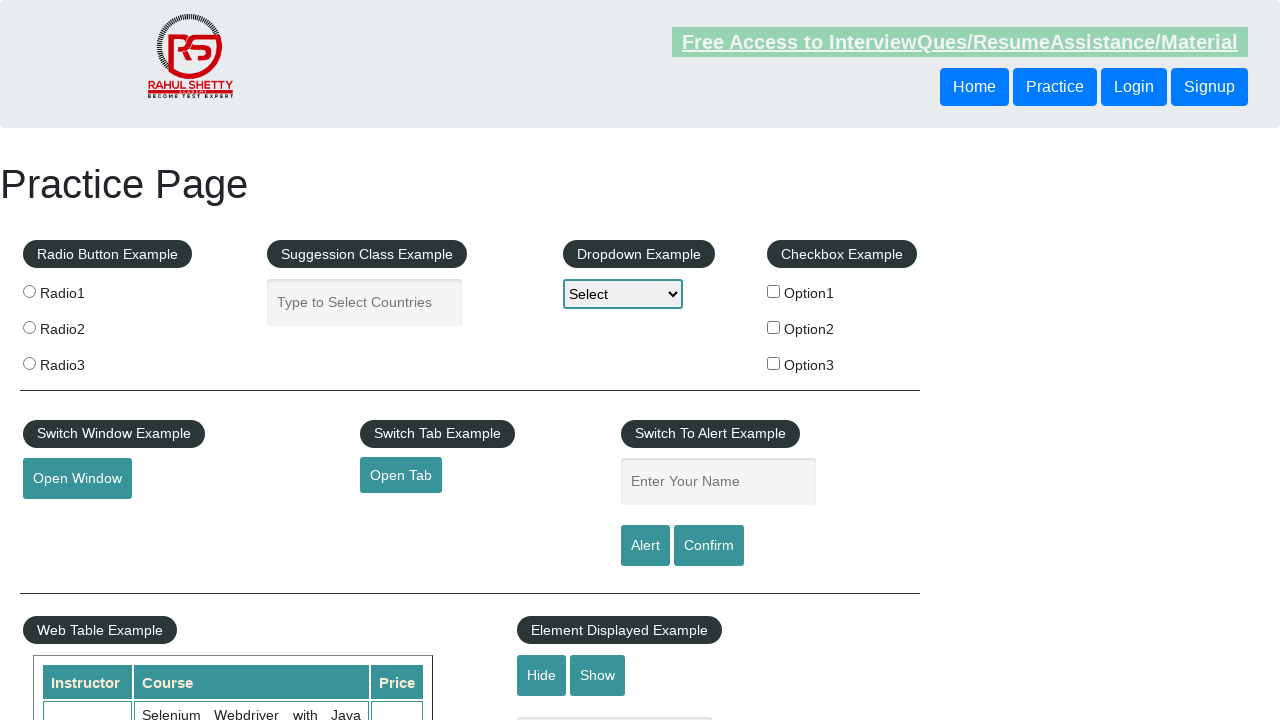

Waited for checkbox elements to load on the automation practice page
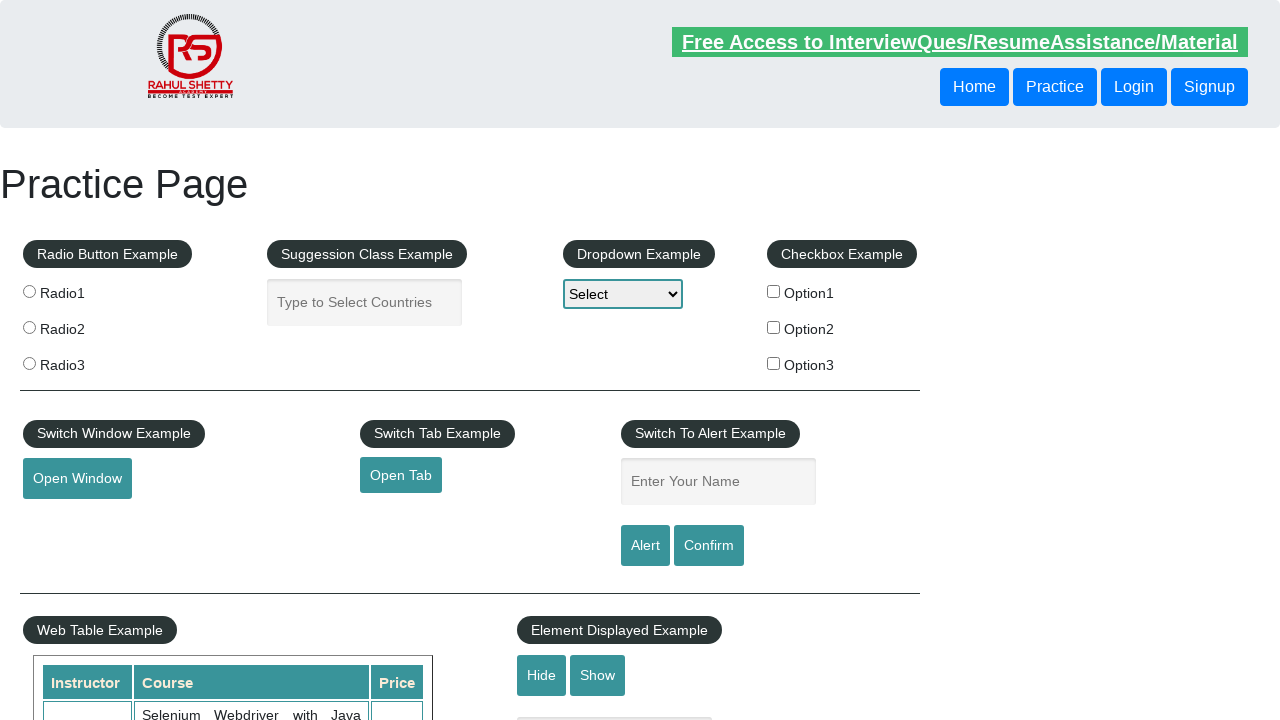

Located all checkbox elements on the page - found 3 checkboxes
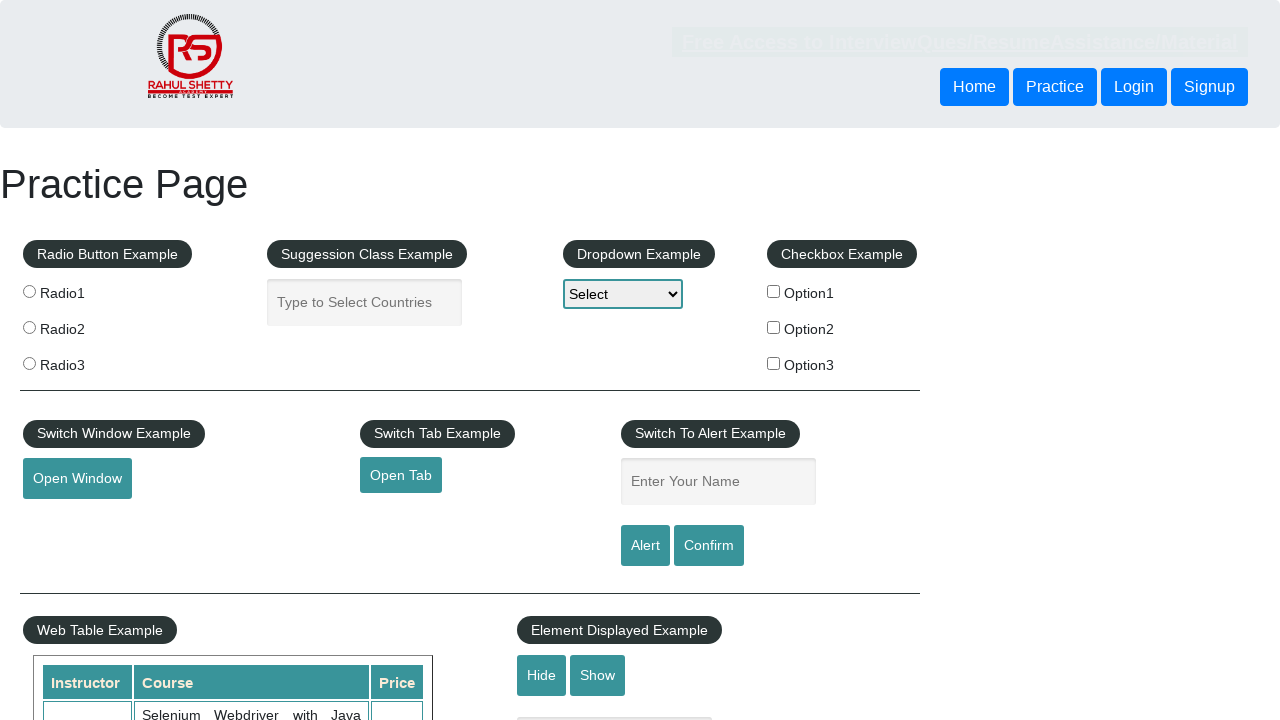

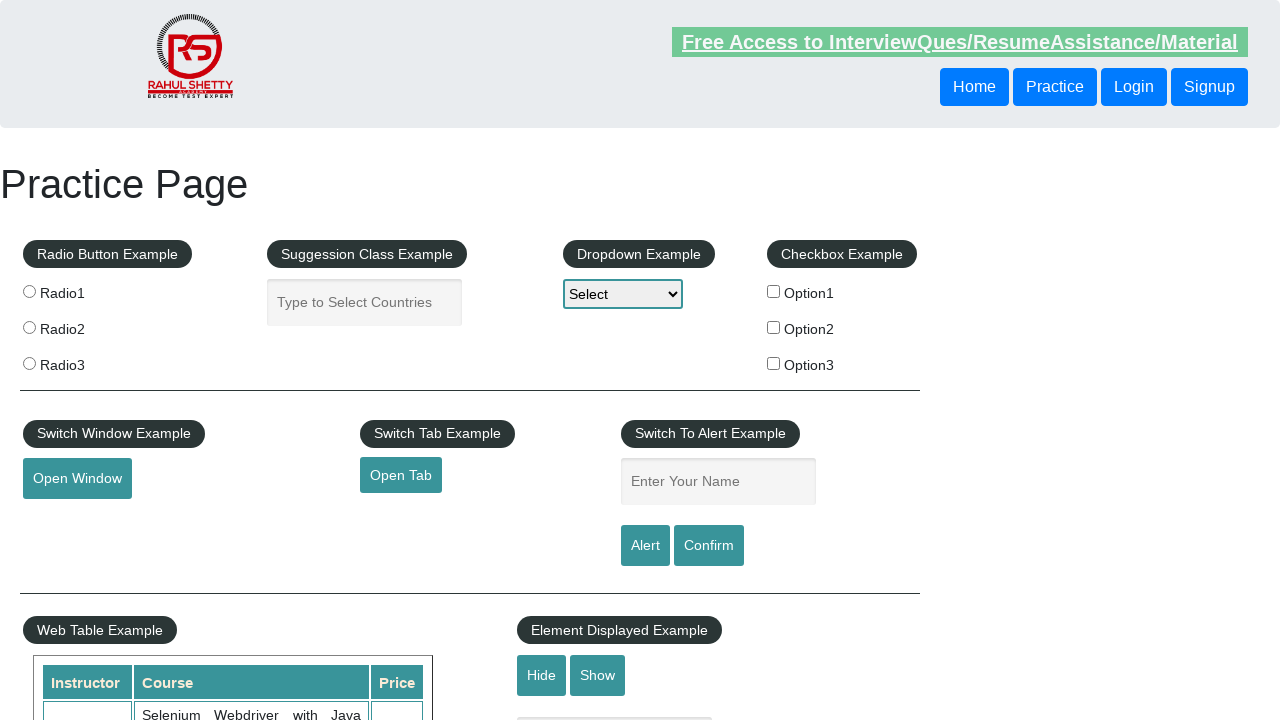